Navigates to practice page and reads course prices from a web table to verify they sum to expected value

Starting URL: https://www.rahulshettyacademy.com/AutomationPractice/

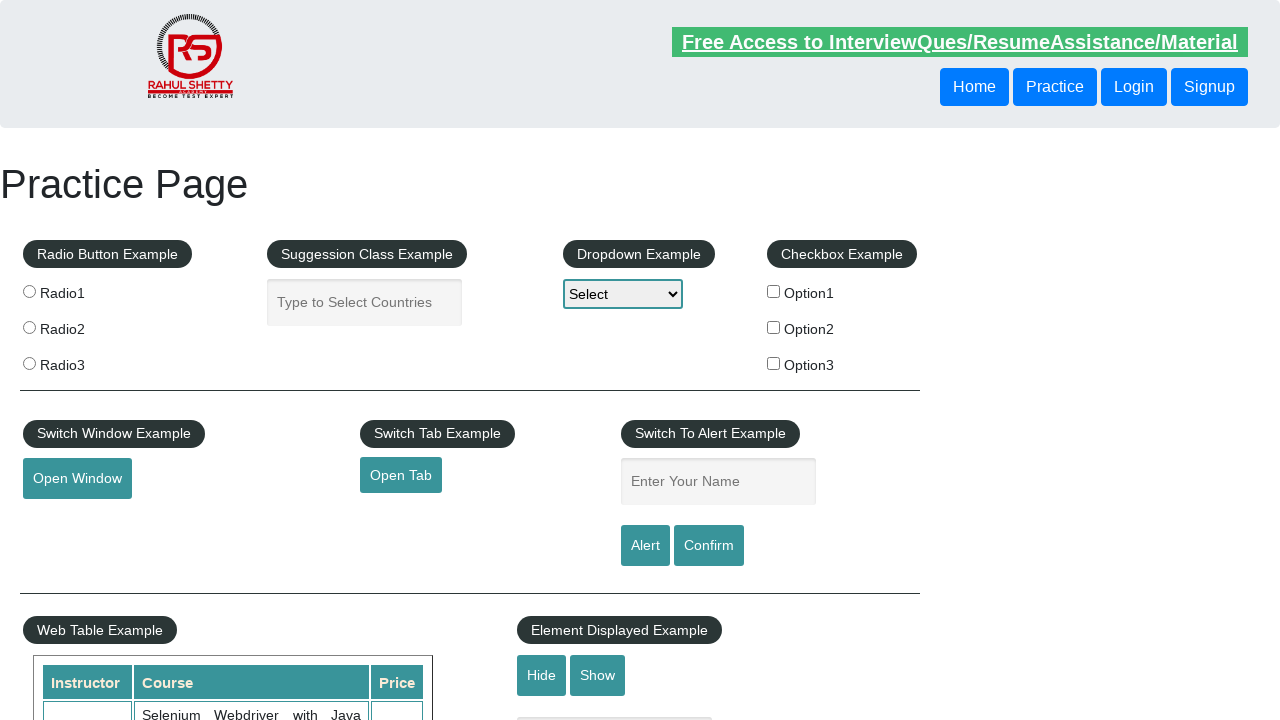

Waited for courses table to be visible
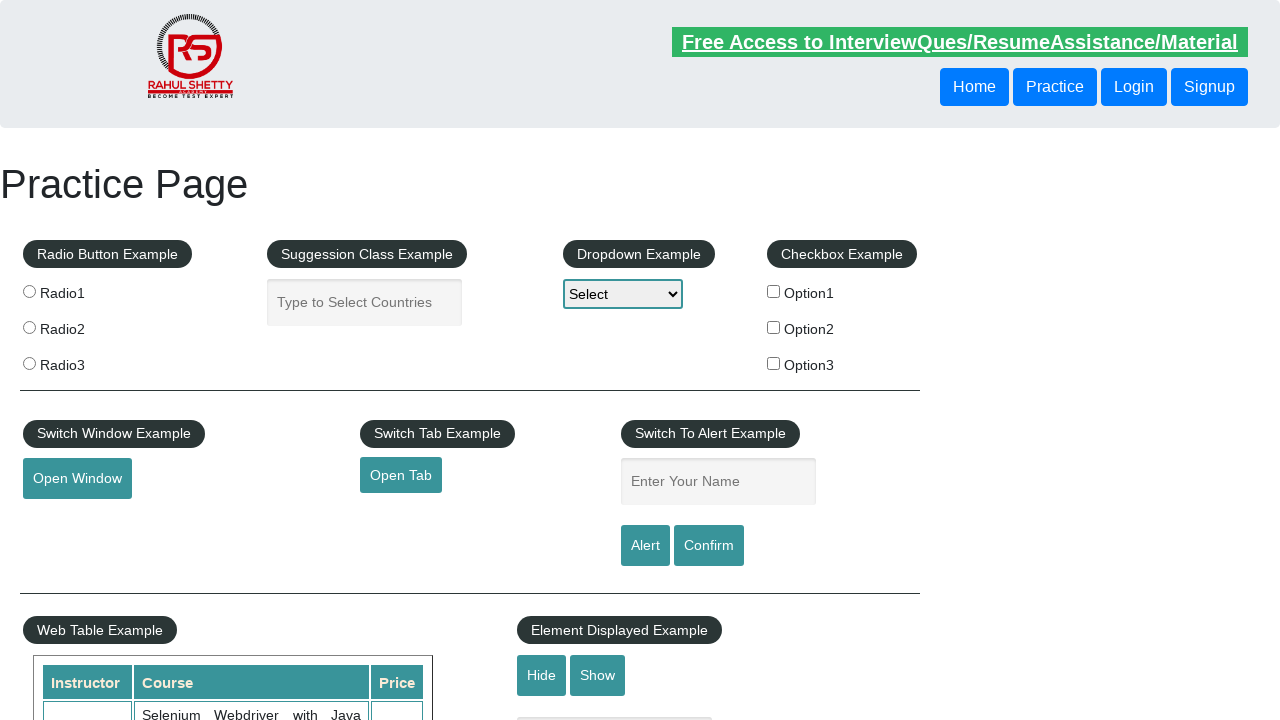

Retrieved all price cells from the courses table (third column)
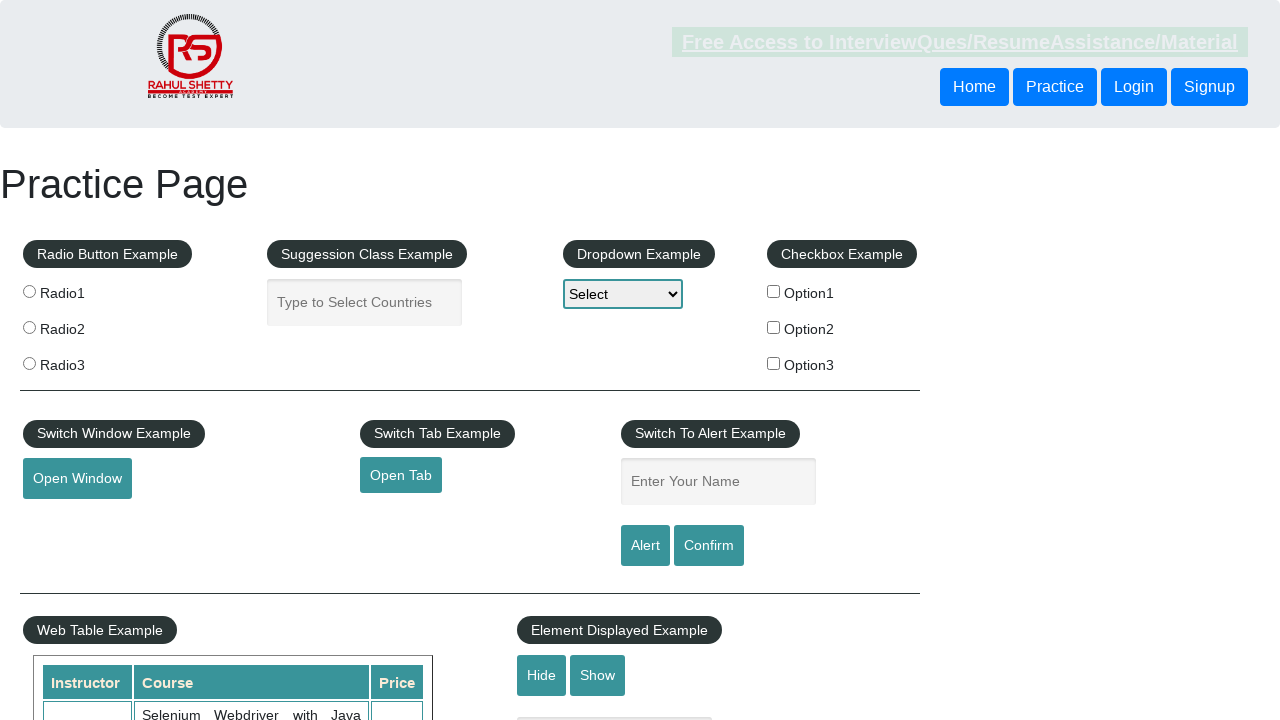

Summed all course prices: total = 235
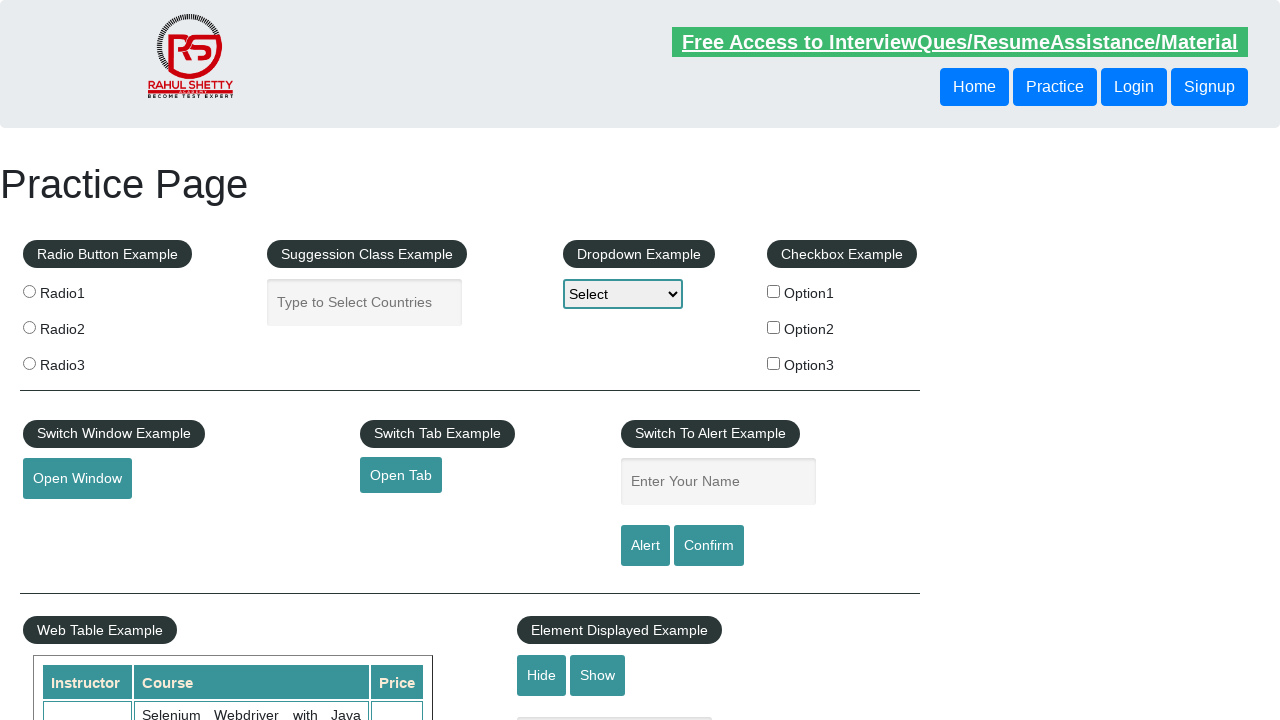

Asserted that the total course price sum equals 235
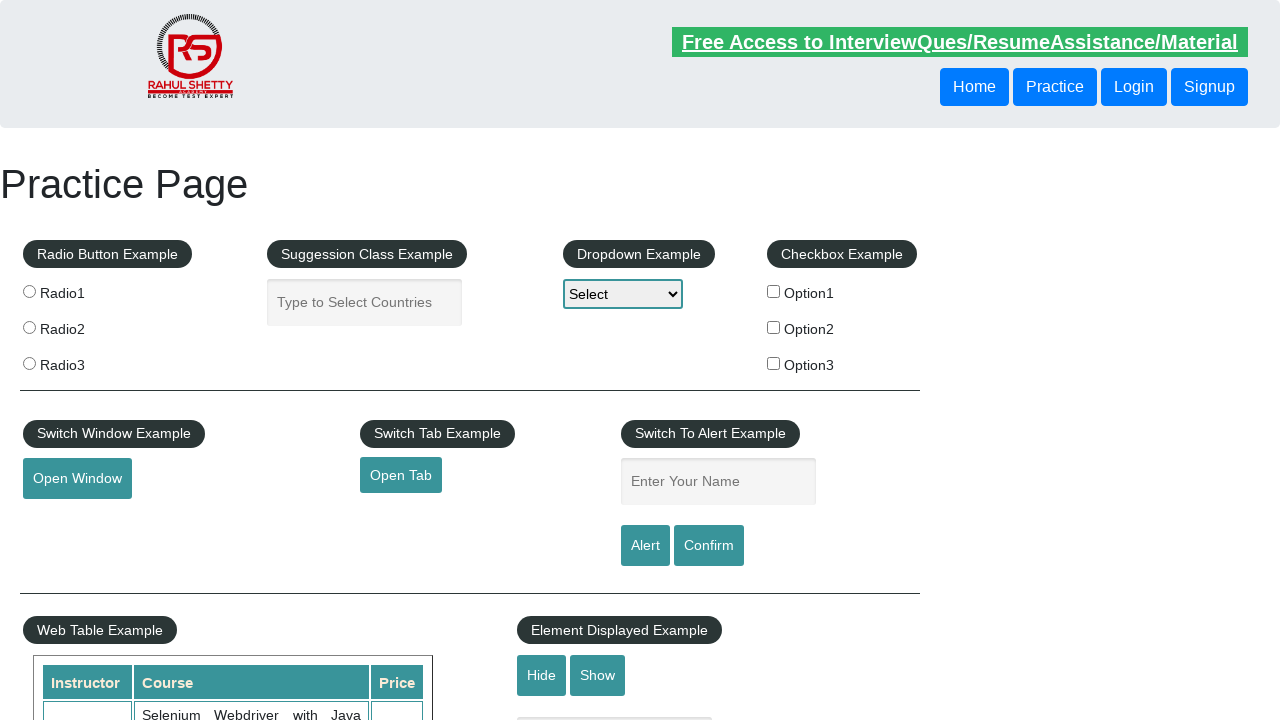

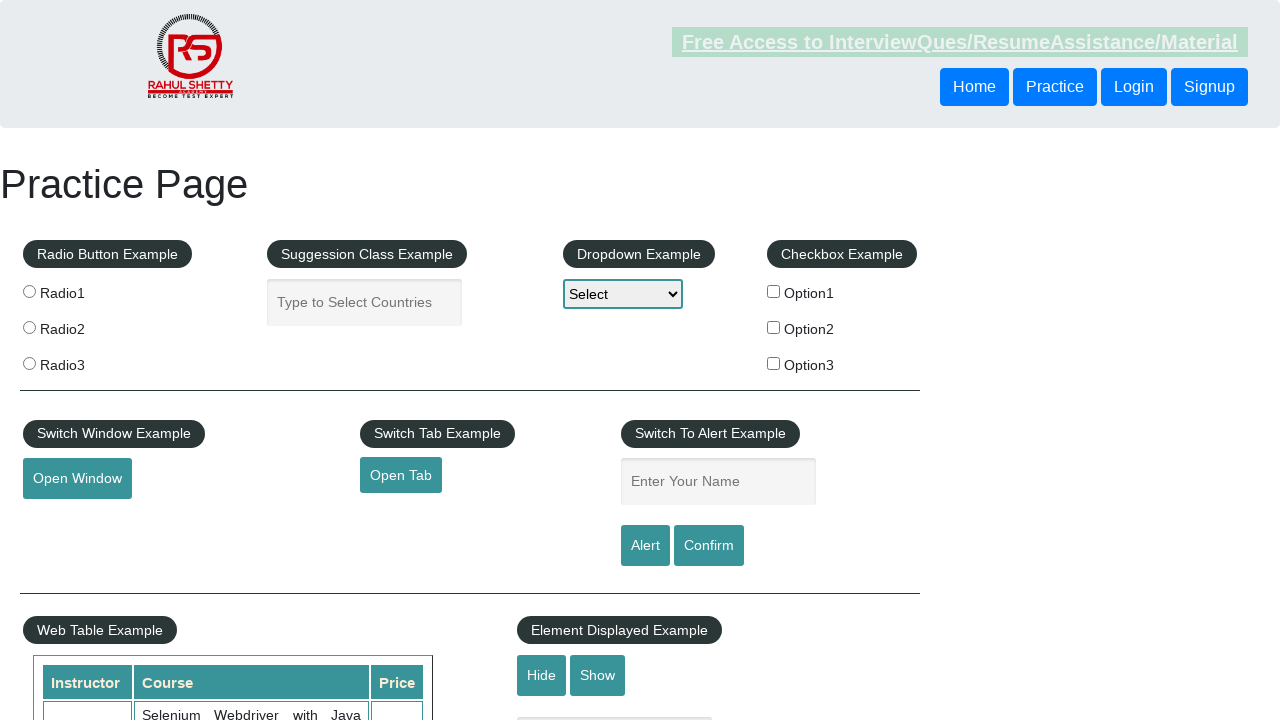